Tests drag and drop functionality by dragging element A to element B on a drag-and-drop demo page

Starting URL: https://crossbrowsertesting.github.io/drag-and-drop

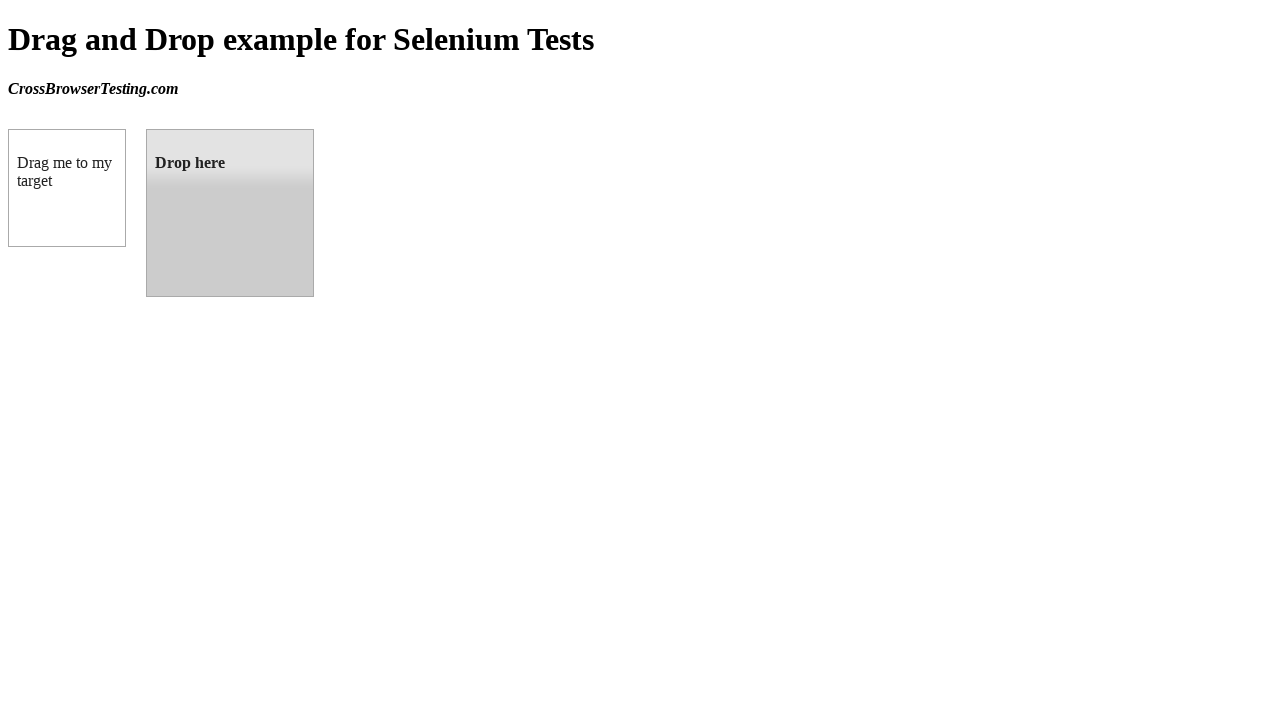

Located source element (draggable box A)
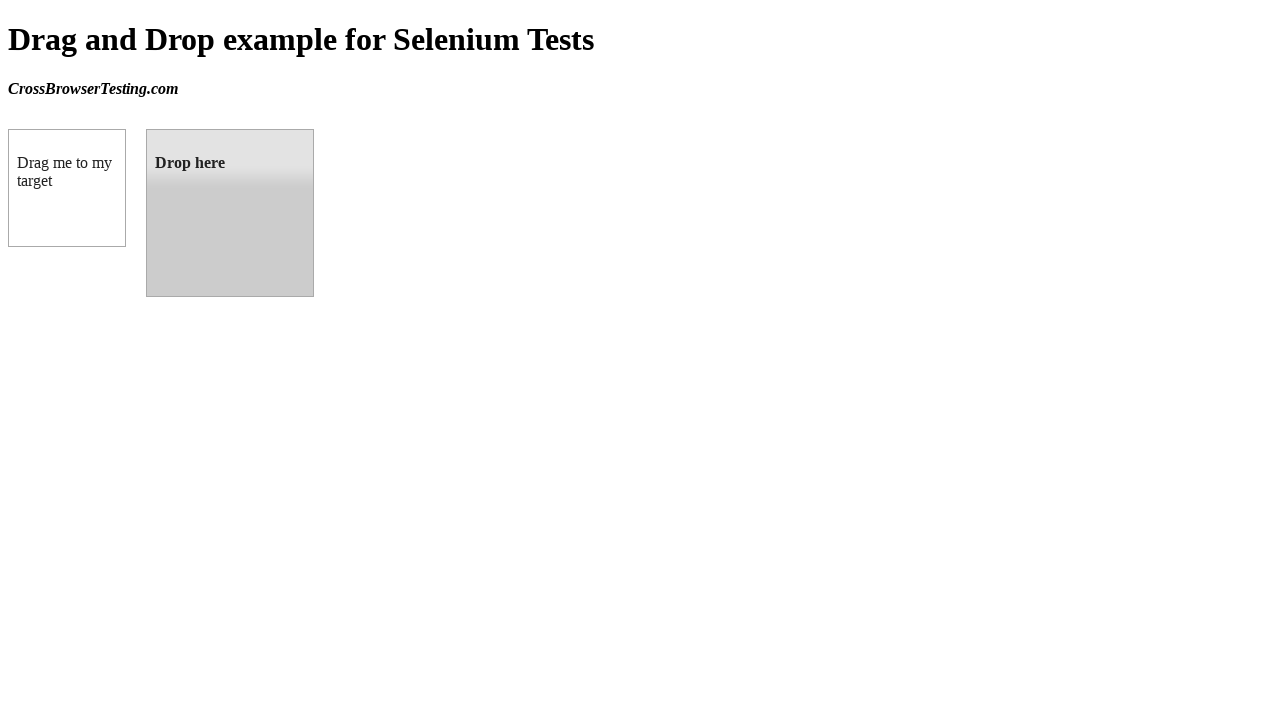

Located target element (droppable box B)
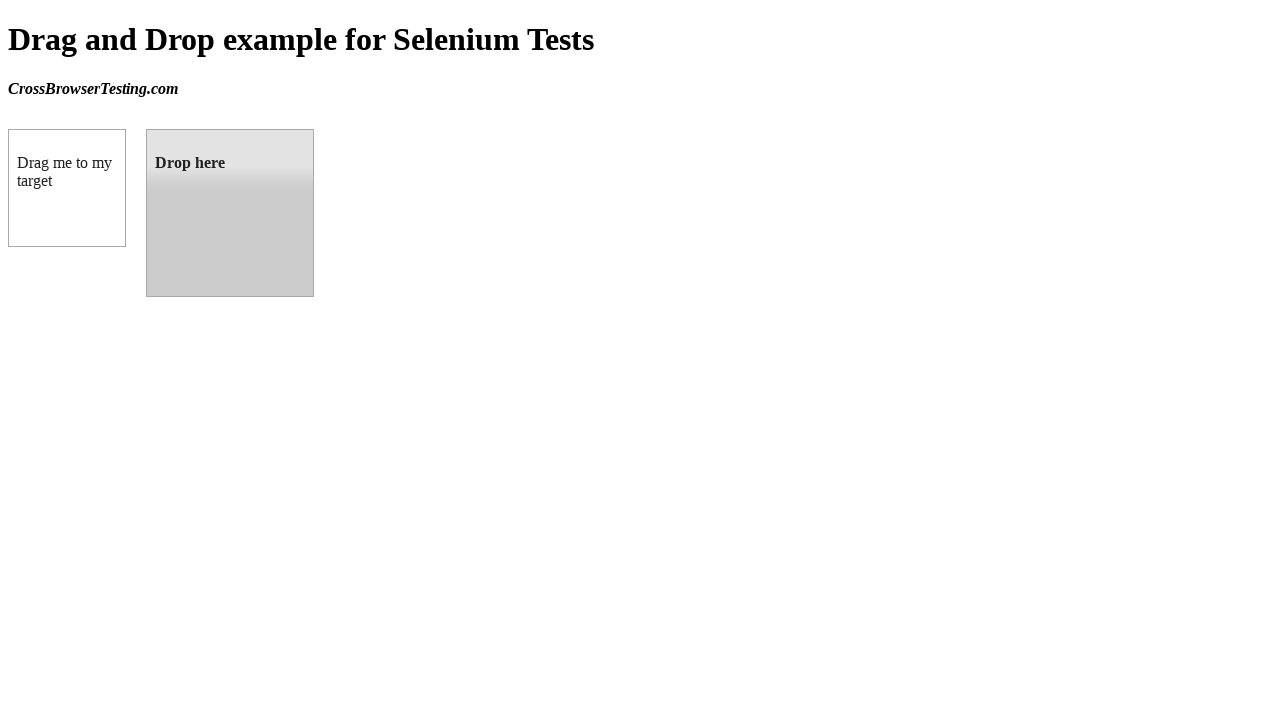

Dragged element A to element B successfully at (230, 213)
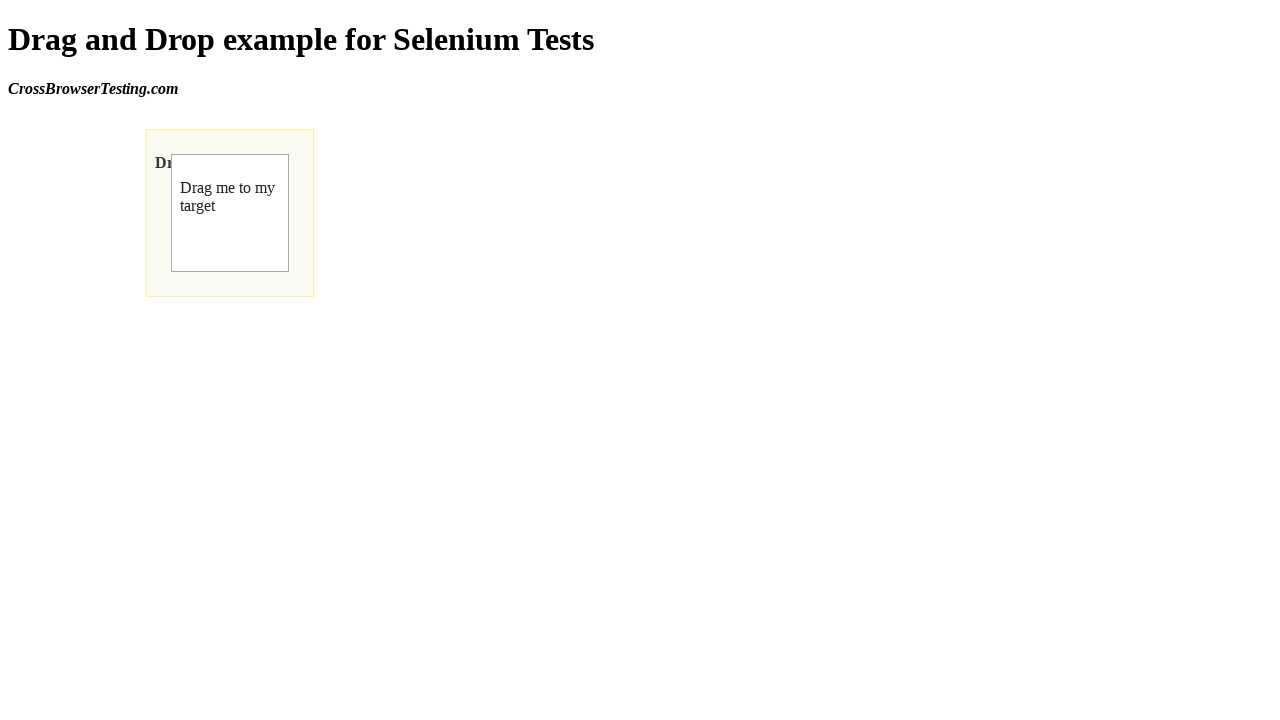

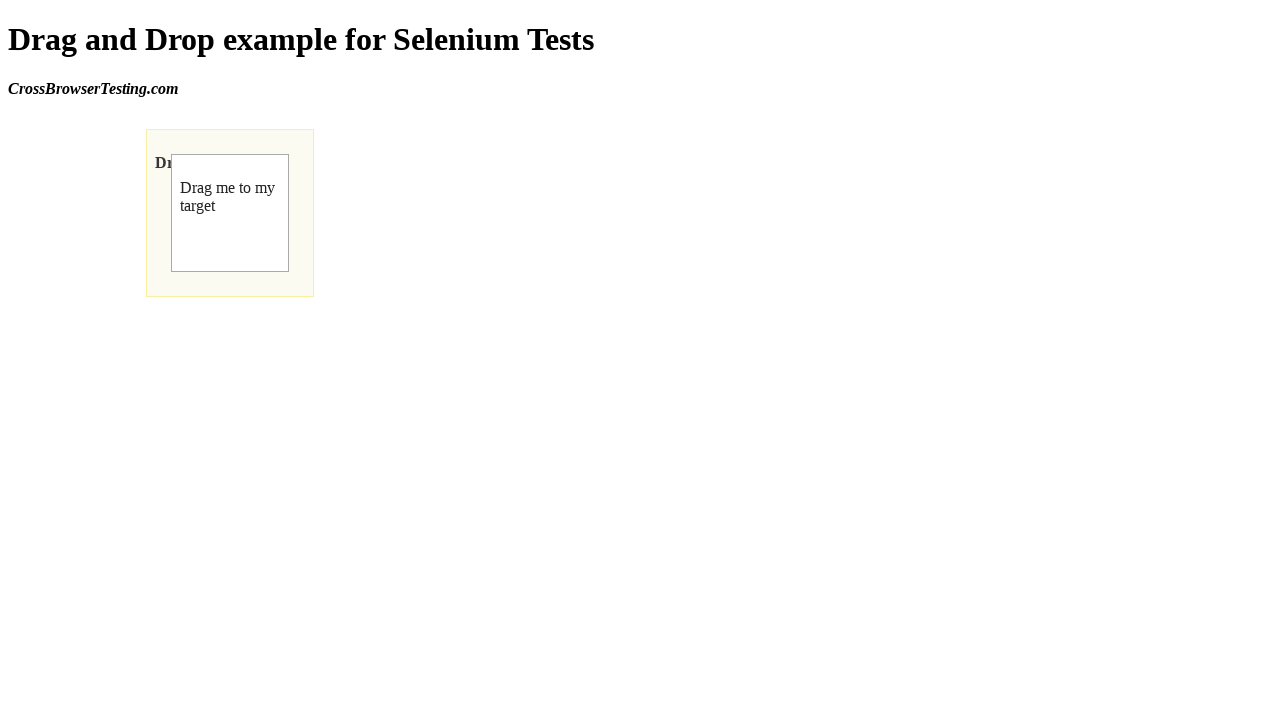